Tests the Davis Cup tennis page by verifying the H1 heading is present, opening a dropdown menu, and navigating to the Results section

Starting URL: https://m.sport-express.ru/tennis/davis-cup/

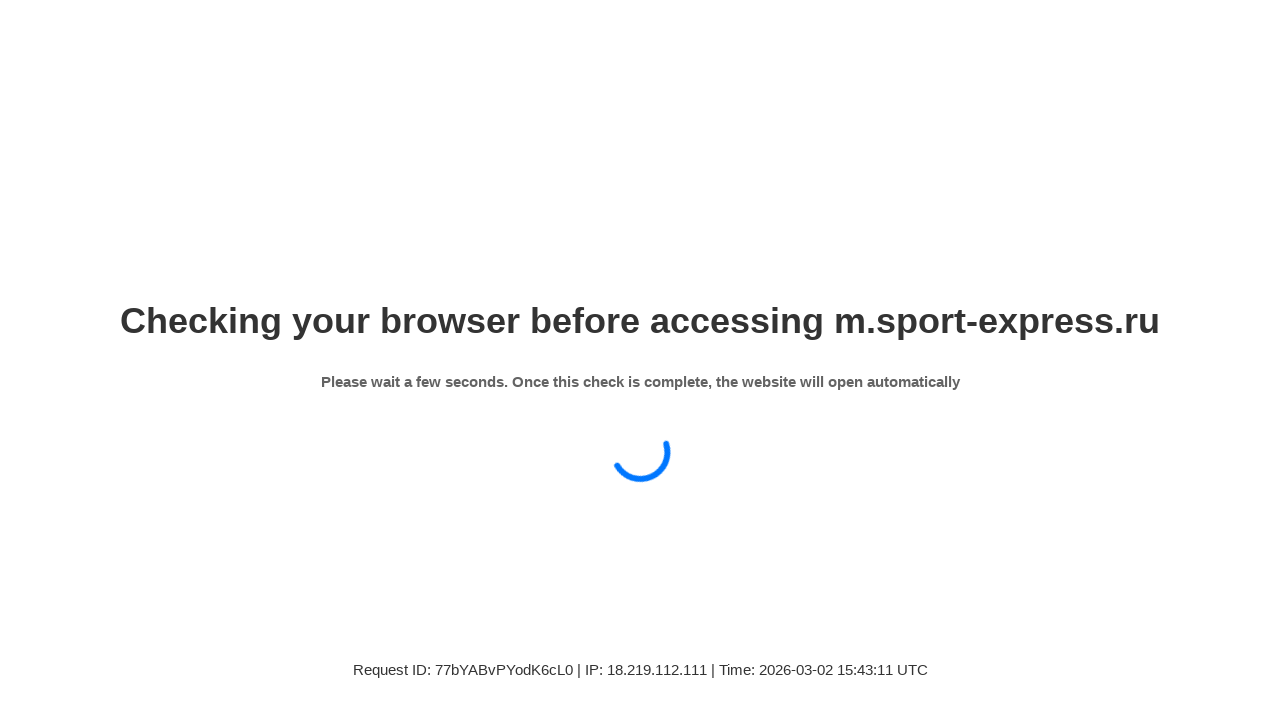

Waited for page to load (networkidle)
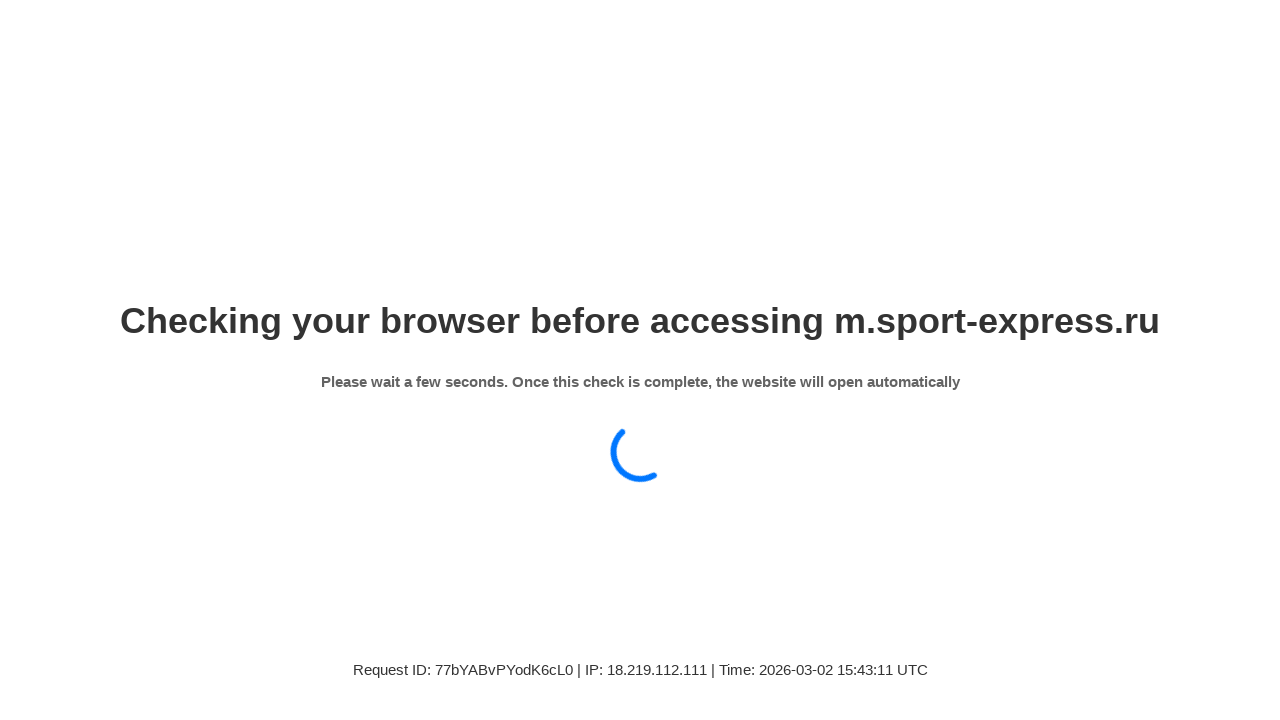

Verified H1 heading 'Теннис Кубок Дэвиса' is present
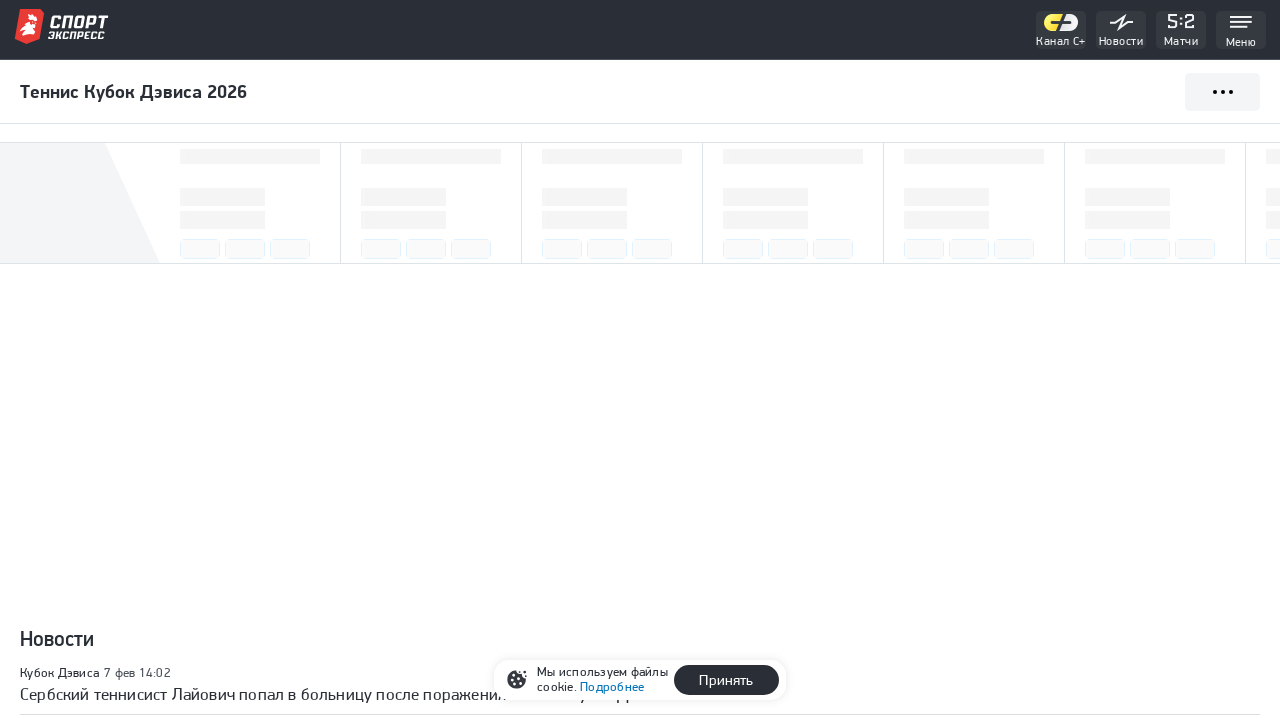

Clicked on dropdown menu button at (1222, 132) on div.se-subpopup-menu__button
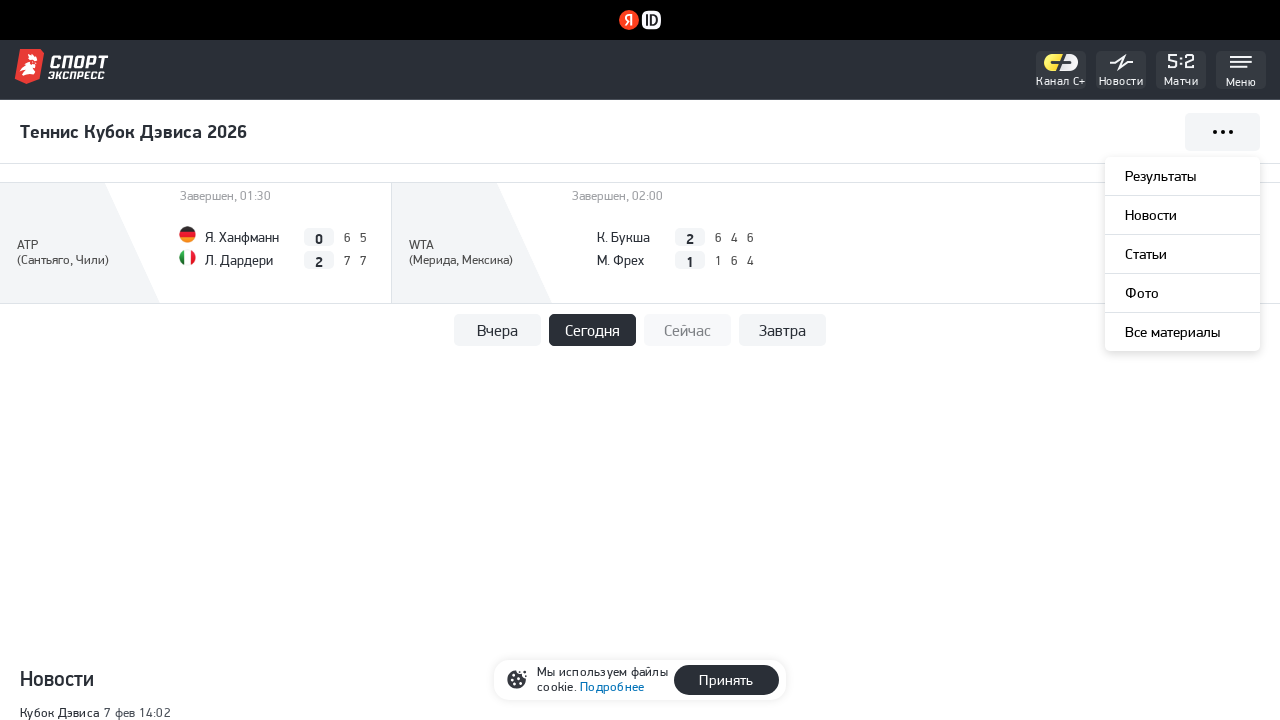

Waited for menu to expand (500ms)
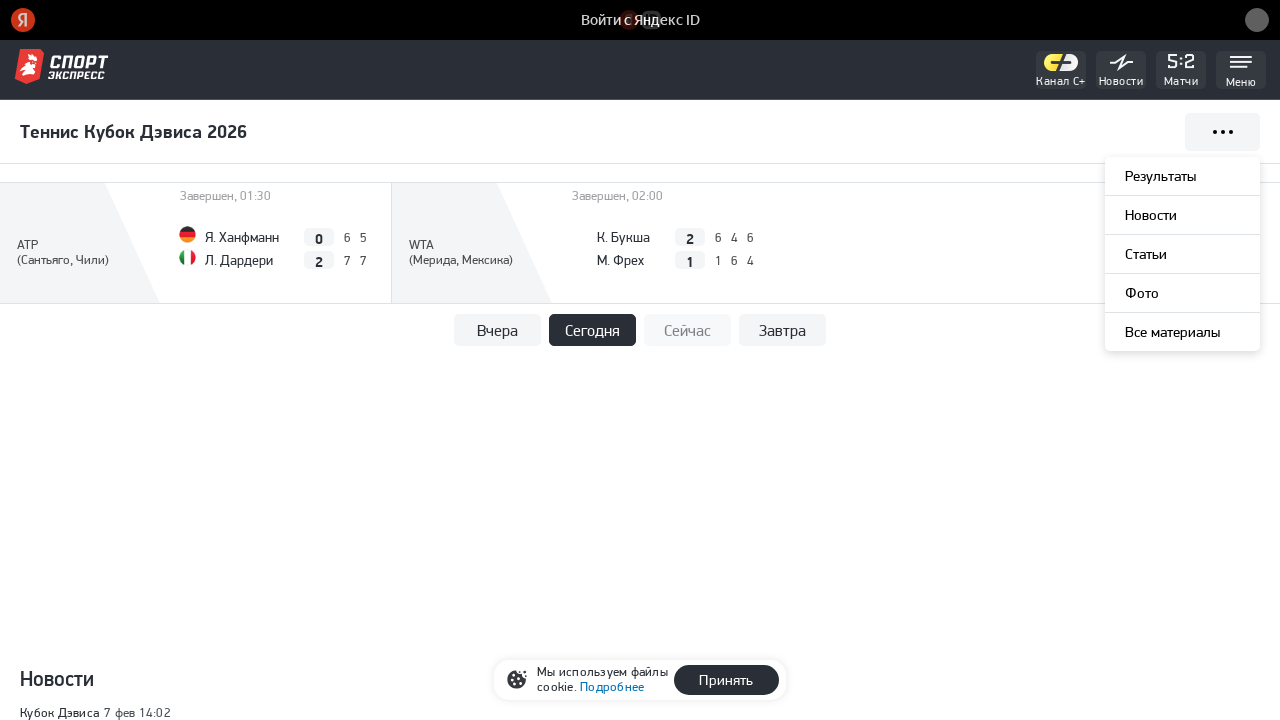

Clicked on 'Результаты' (Results) link at (1182, 176) on xpath=//a[contains(text(),'Результаты')]
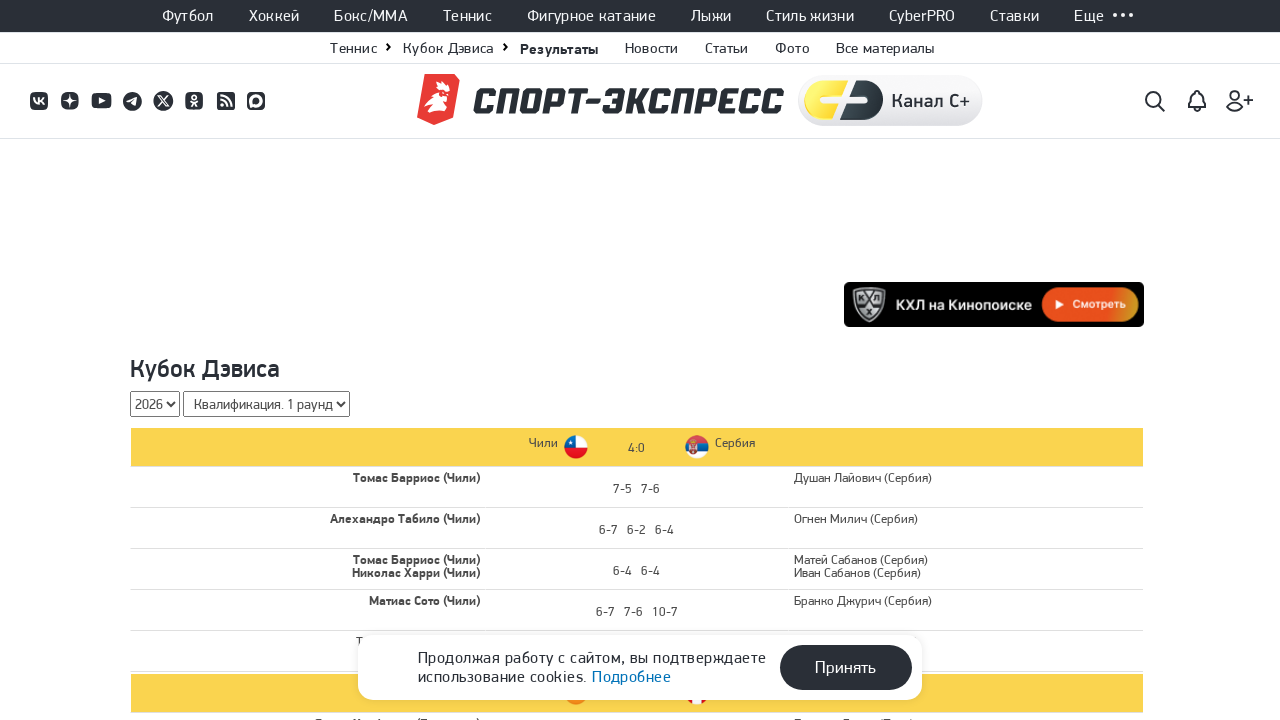

Navigation to Results section completed
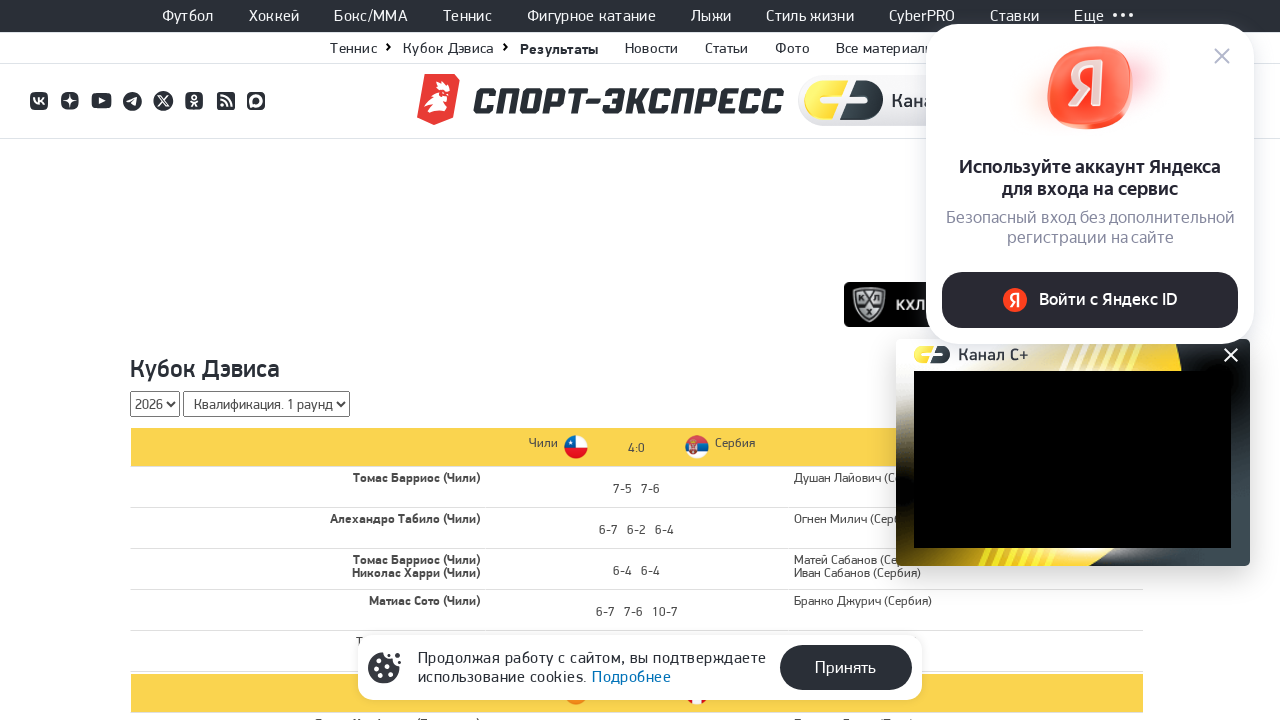

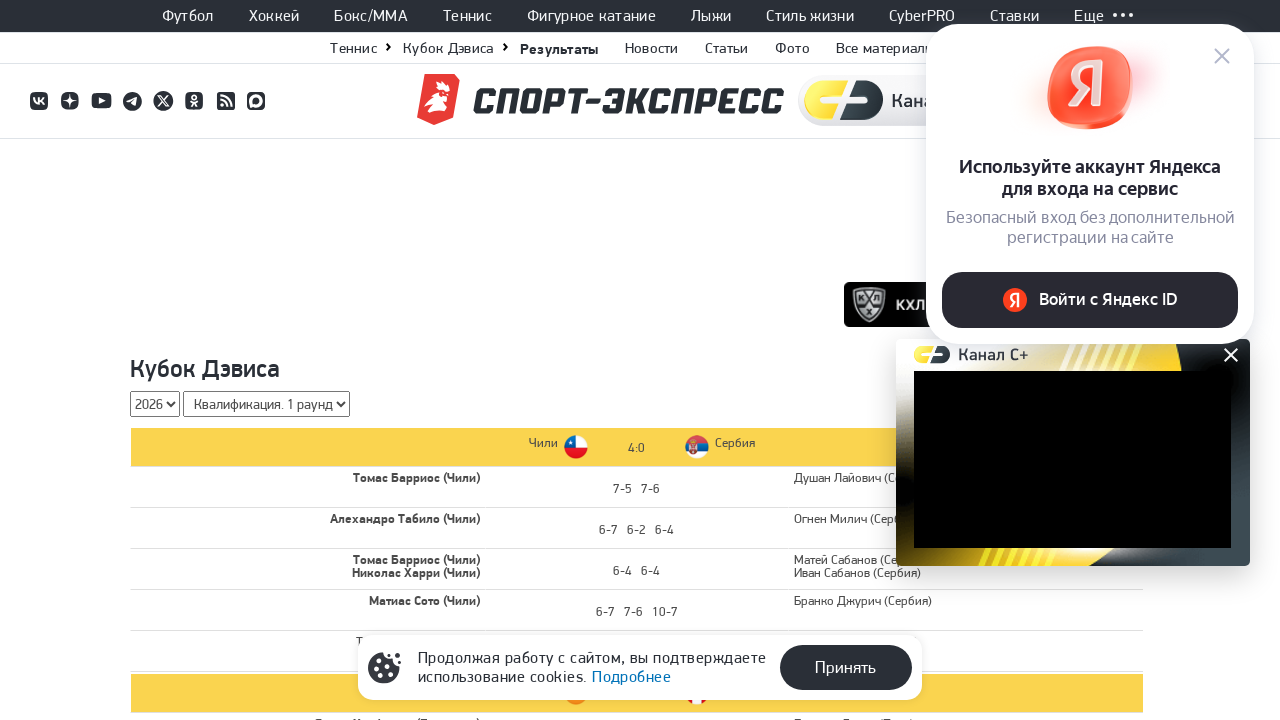